Tests dynamic loading by clicking start button and waiting for Hello World element to appear in the DOM

Starting URL: https://automationfc.github.io/dynamic-loading/

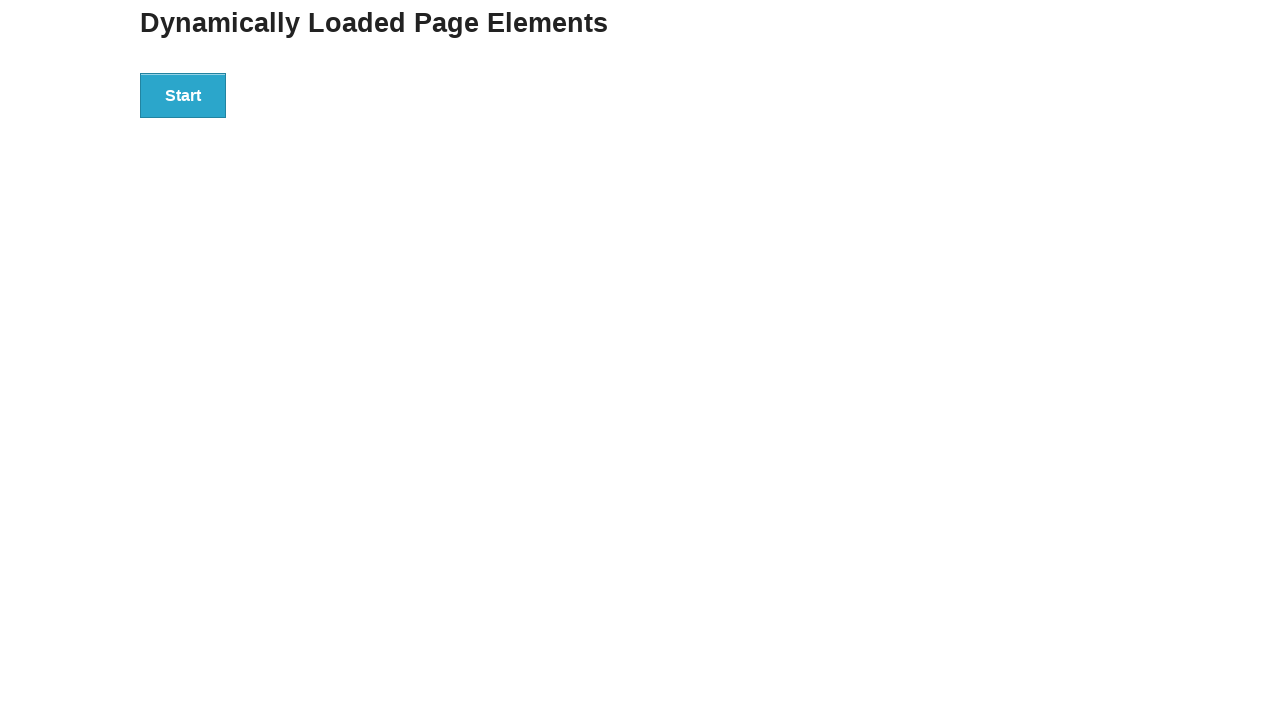

Navigated to dynamic loading test page
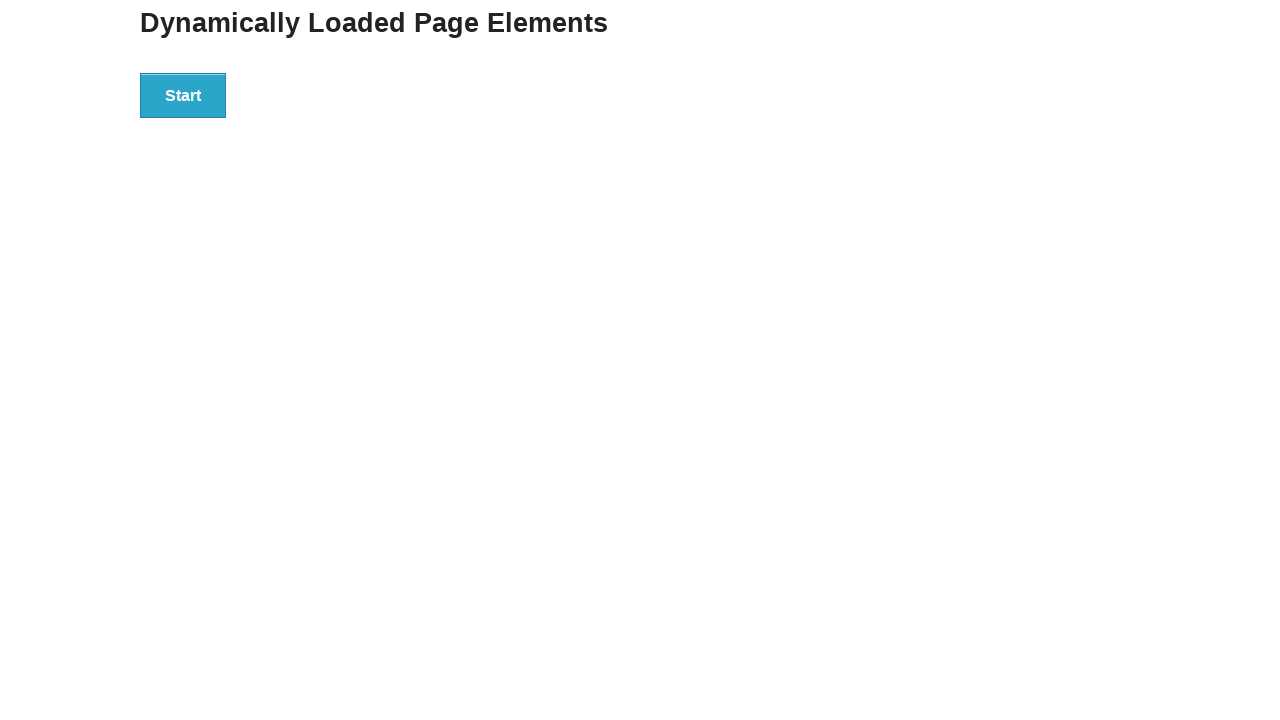

Clicked the start button to initiate dynamic loading at (183, 95) on div#start>button
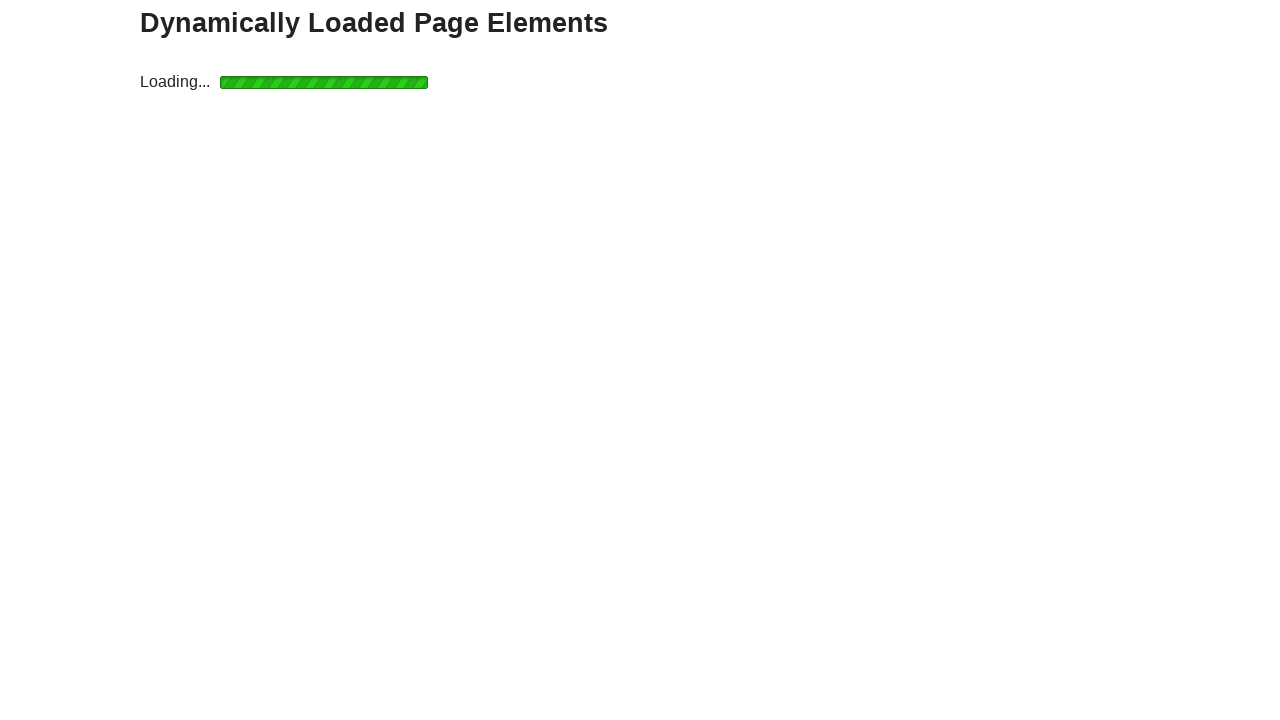

Hello World element appeared in the DOM after dynamic loading completed
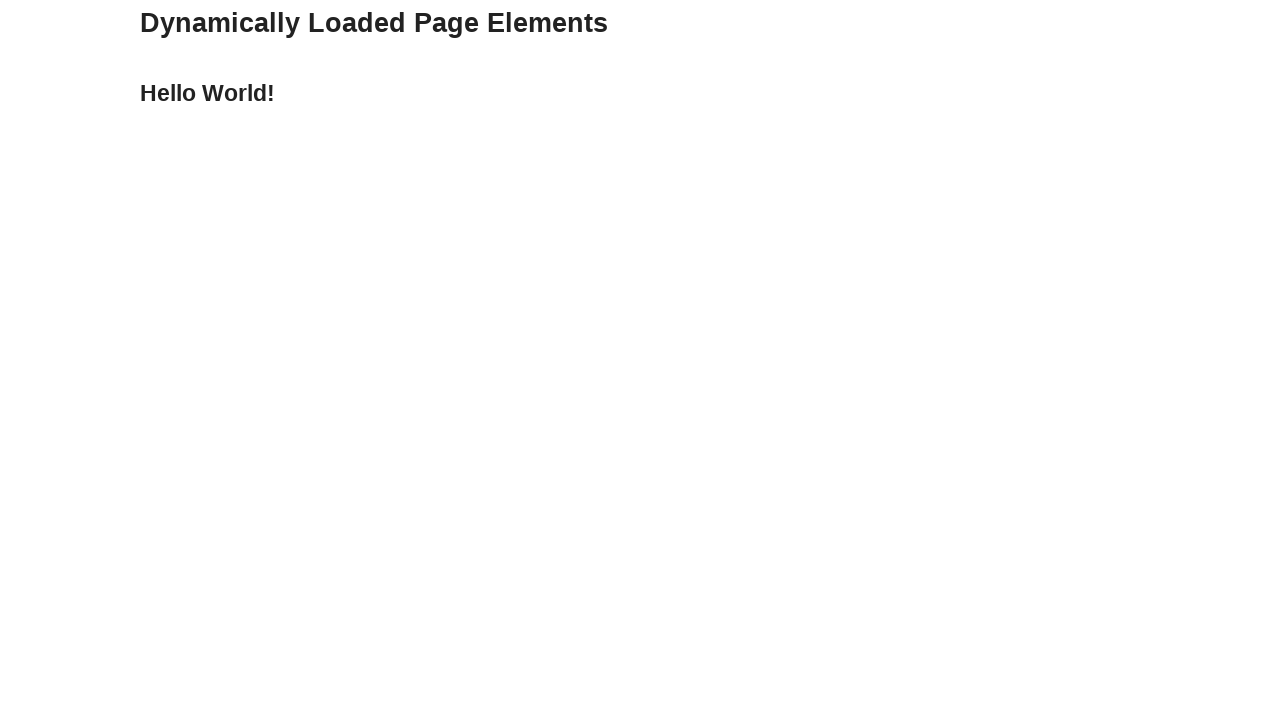

Verified that Hello World element contains correct text 'Hello World!'
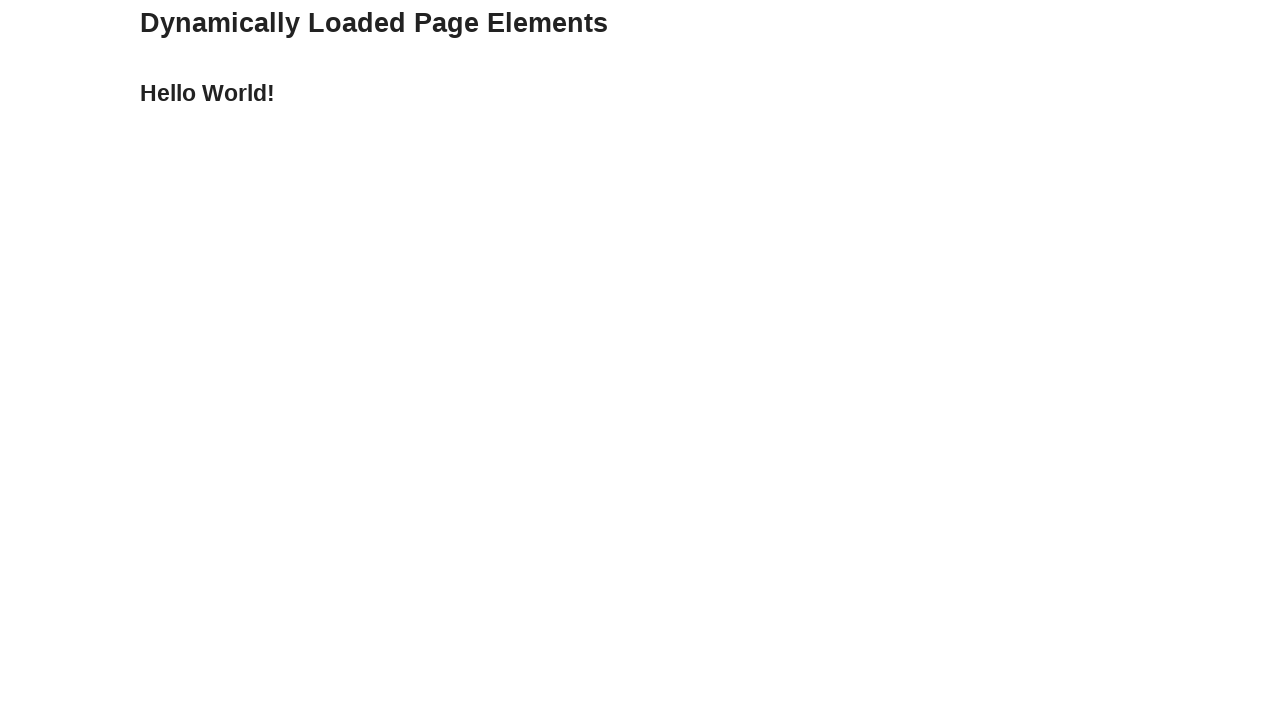

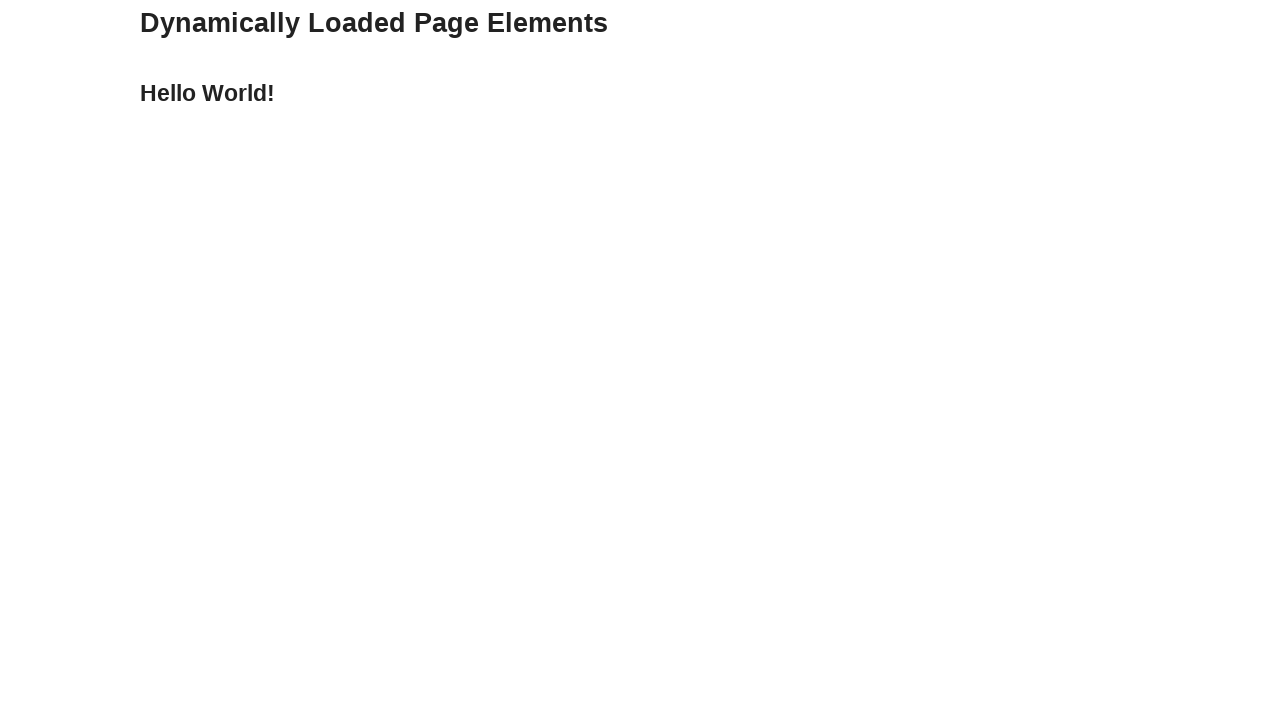